Tests various input field interactions including text entry, appending text, clearing fields, checking if fields are enabled, and handling validation errors

Starting URL: https://leafground.com/input.xhtml

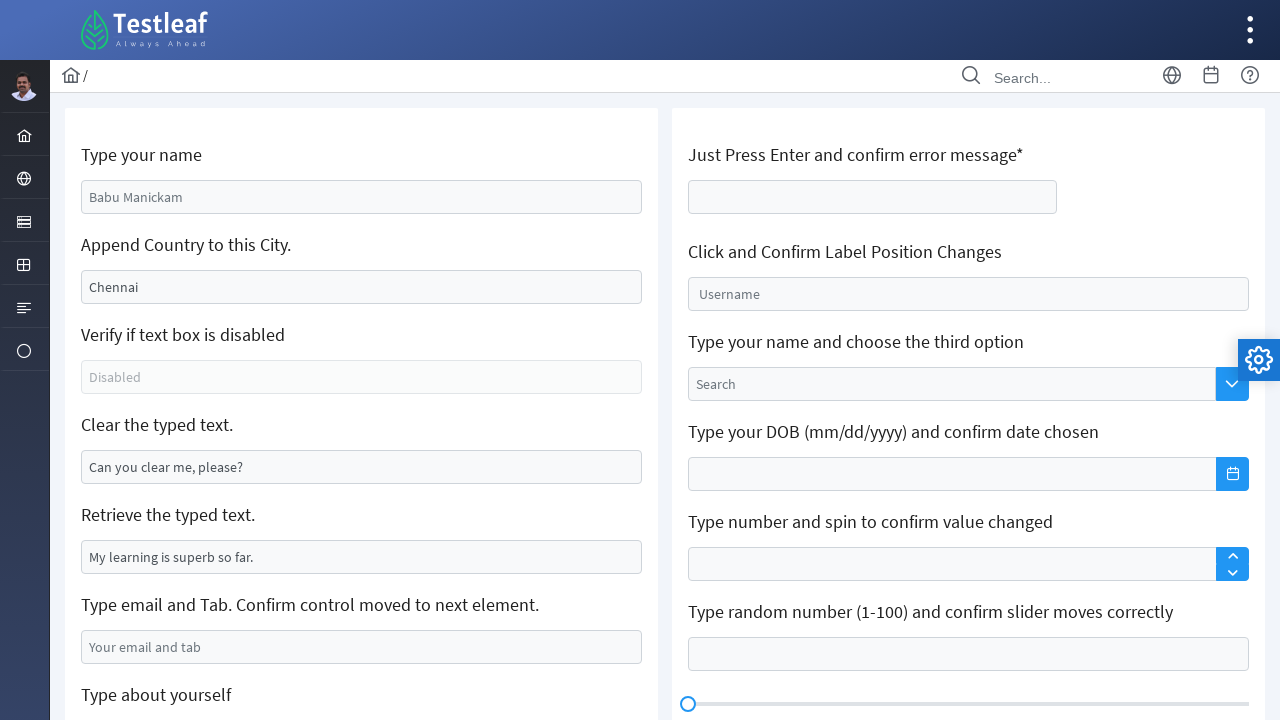

Filled name field with 'Divya' on #j_idt88\:name
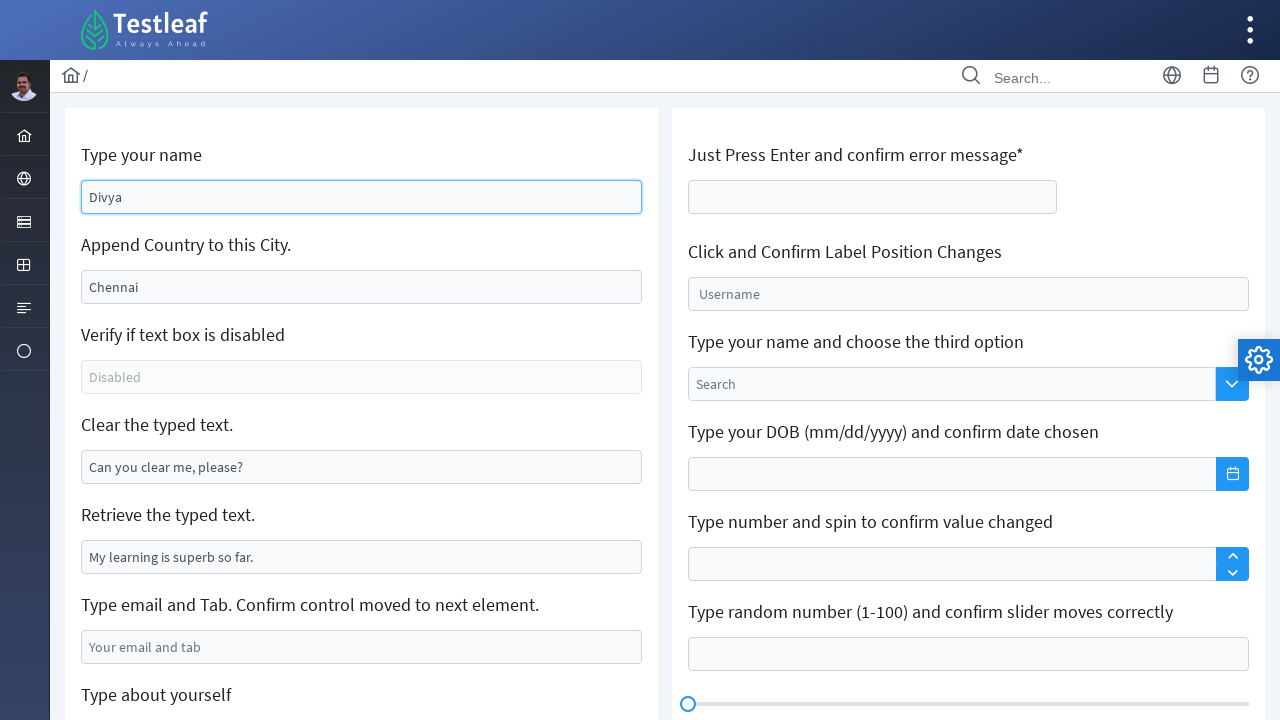

Retrieved current text from country field
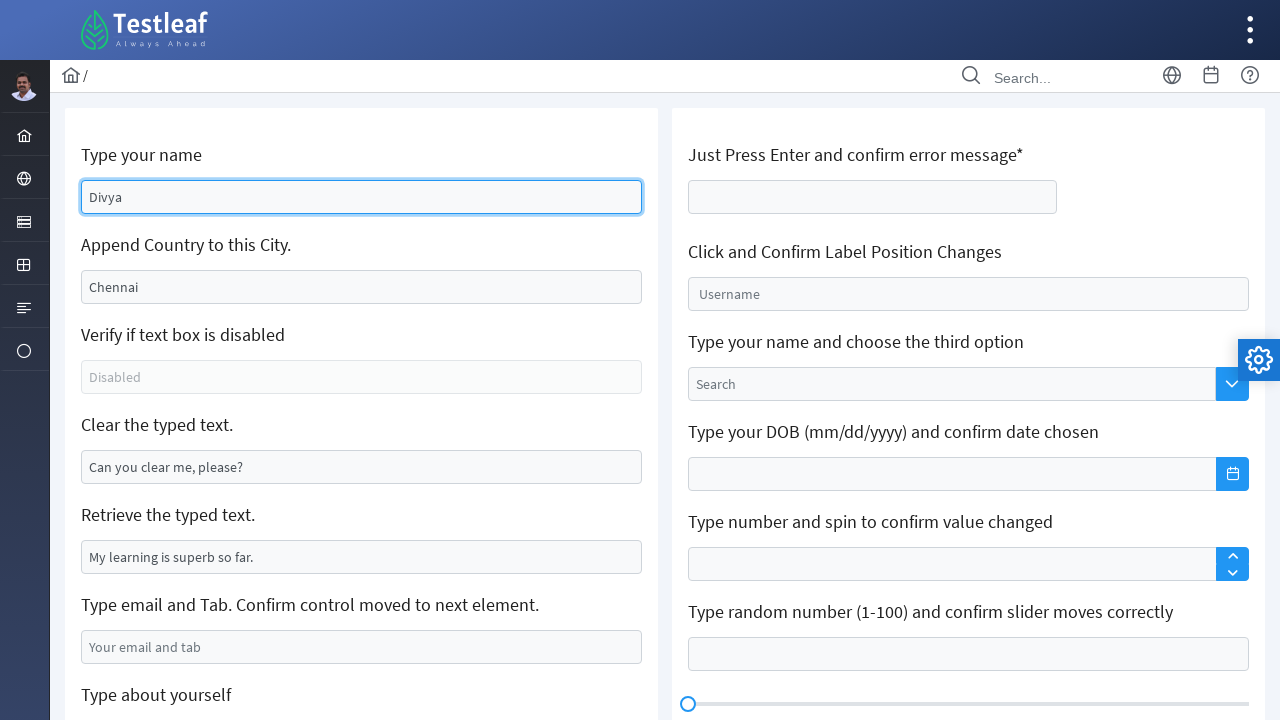

Appended ', India' to country field on input[name='j_idt88:j_idt91']
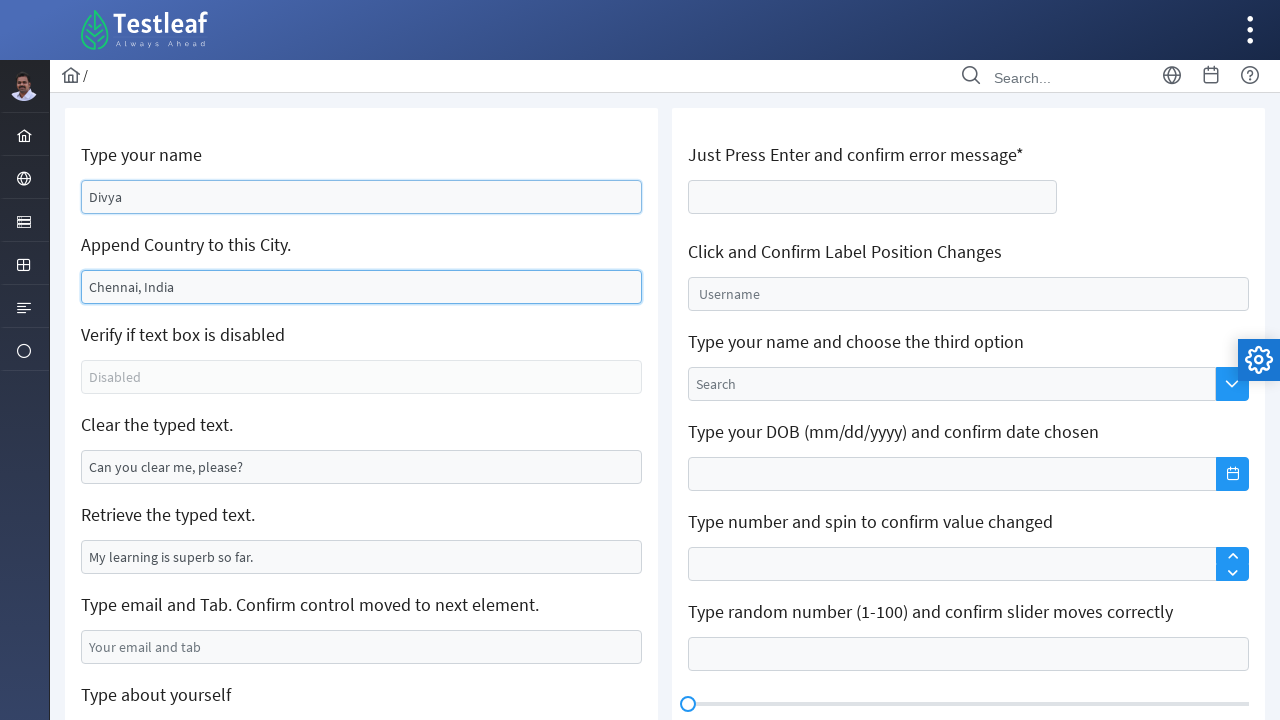

Checked if field is enabled: False
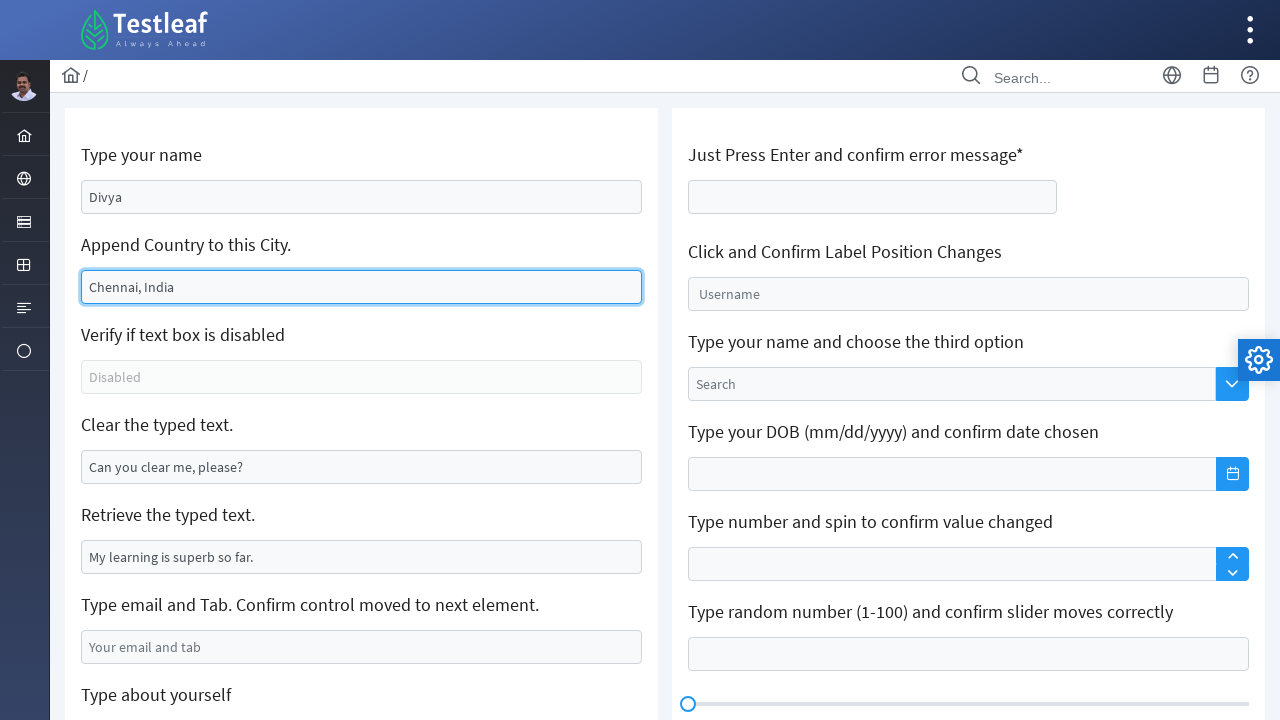

Cleared text field on #j_idt88\:j_idt95
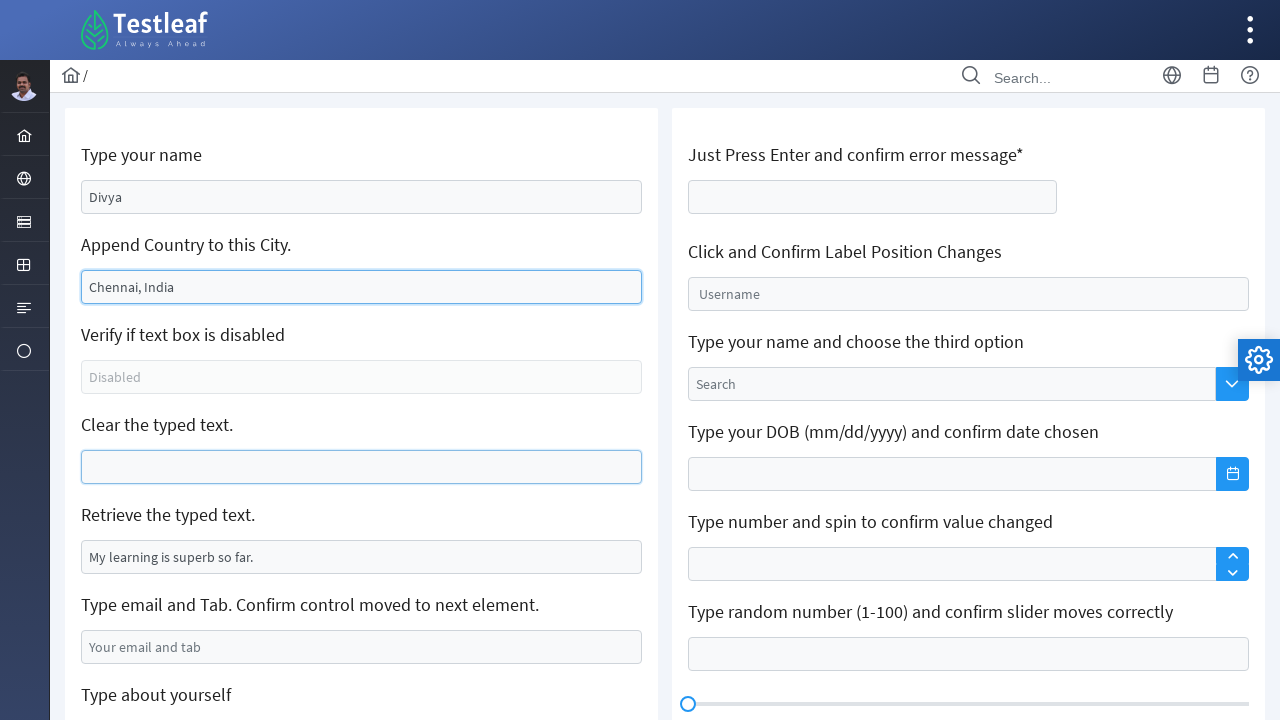

Filled email field with 'divya.chinnasamy@gmail.com' on //input[@id='j_idt88:j_idt99']
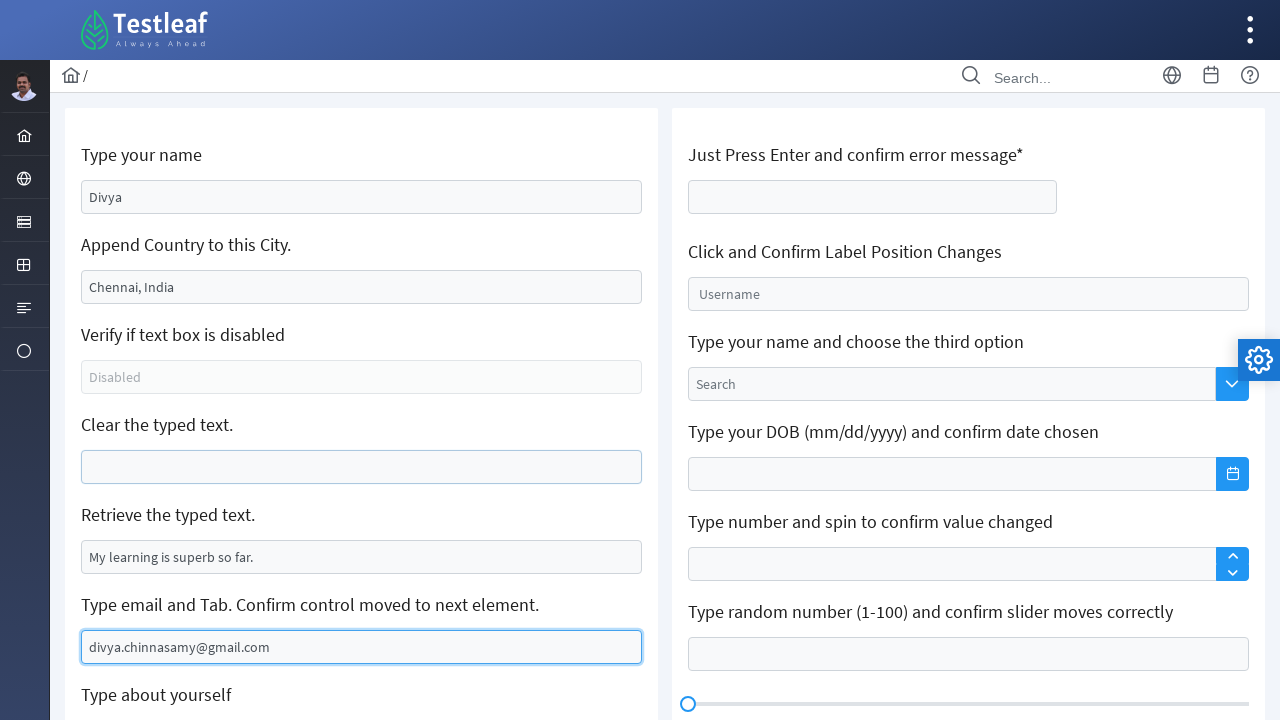

Pressed Tab key on email field on //input[@id='j_idt88:j_idt99']
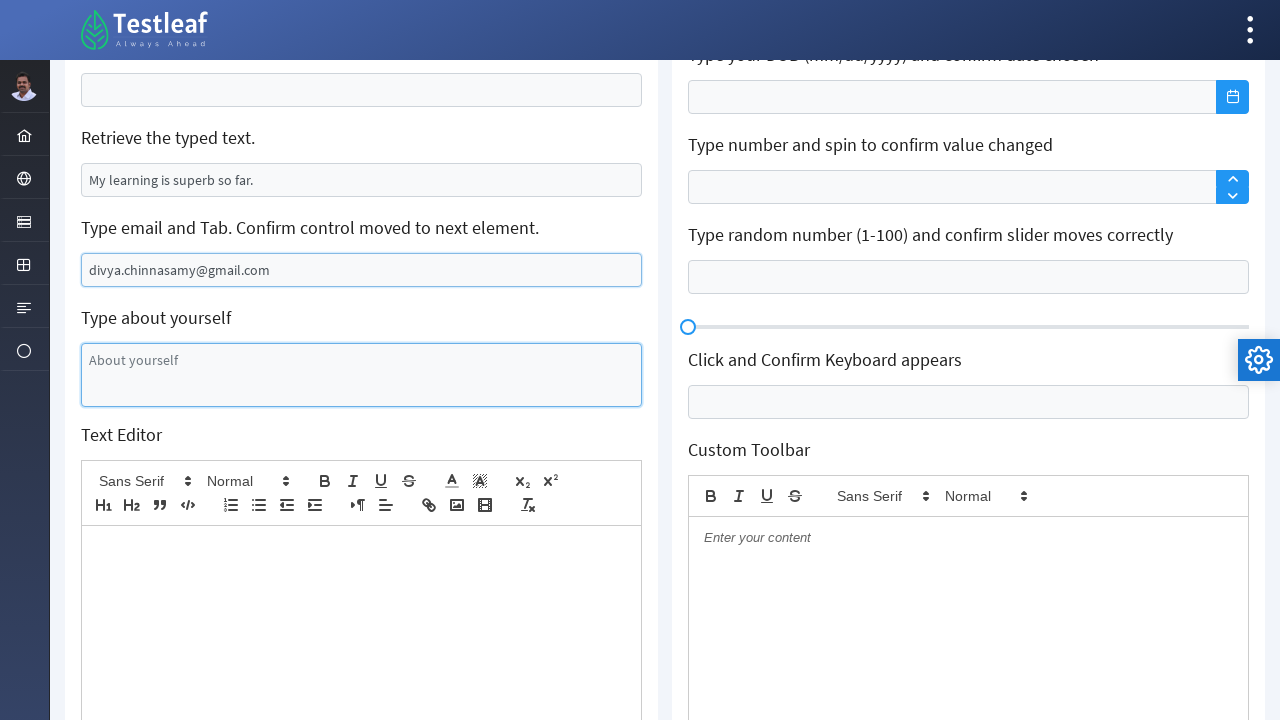

Filled description field with 'I'm in Selenium weekday class' on #j_idt88\:j_idt101
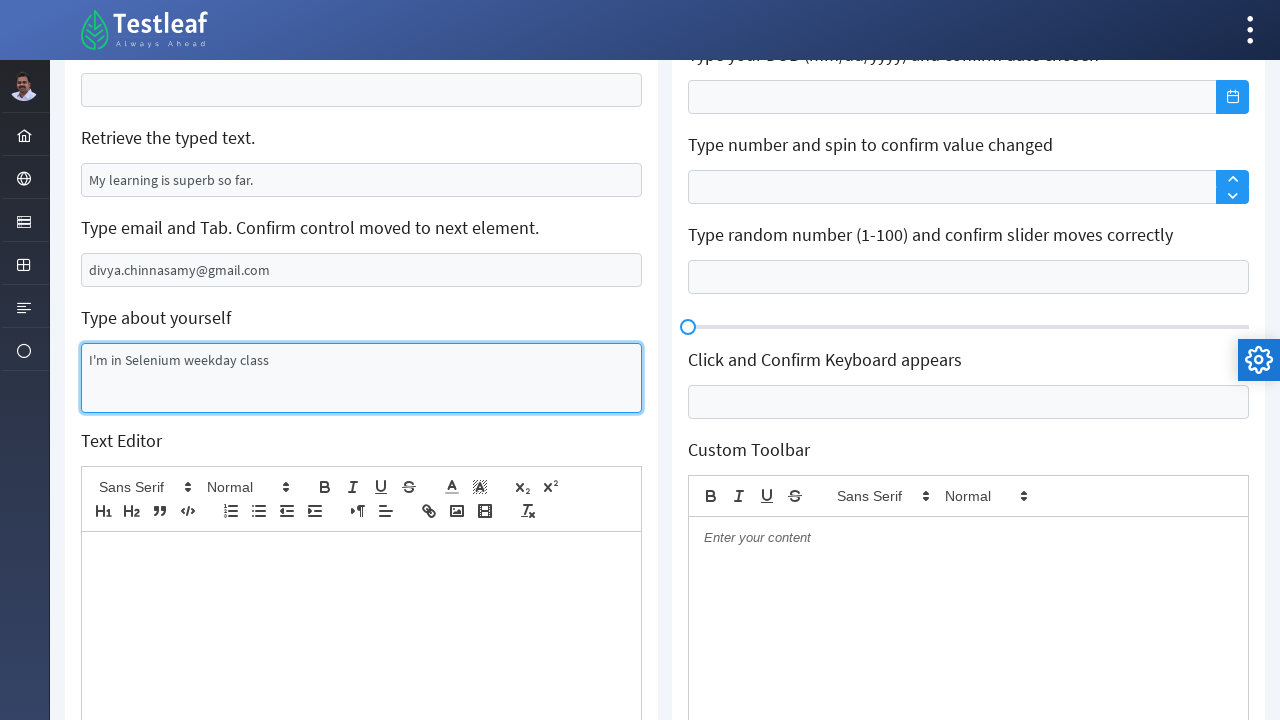

Filled rich text editor with 'Typing text to test' on //div[@class='ql-editor ql-blank']
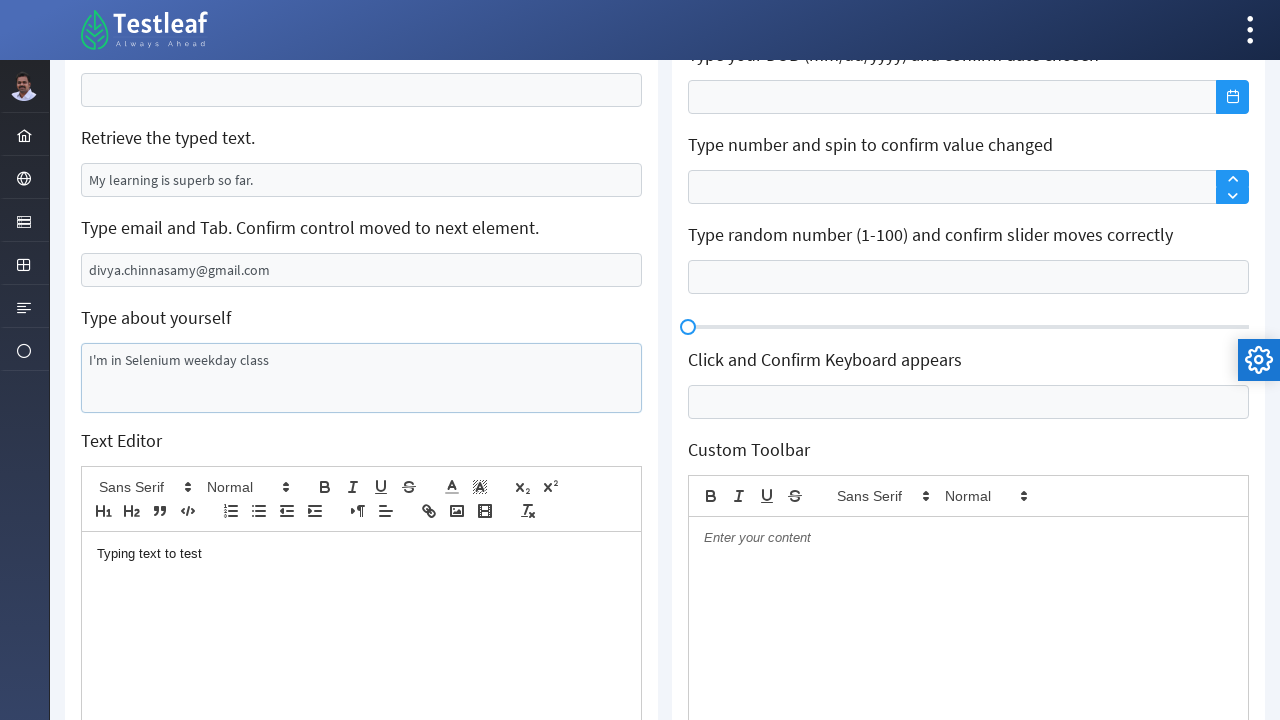

Cleared age field to trigger validation error on #j_idt106\:thisform\:age
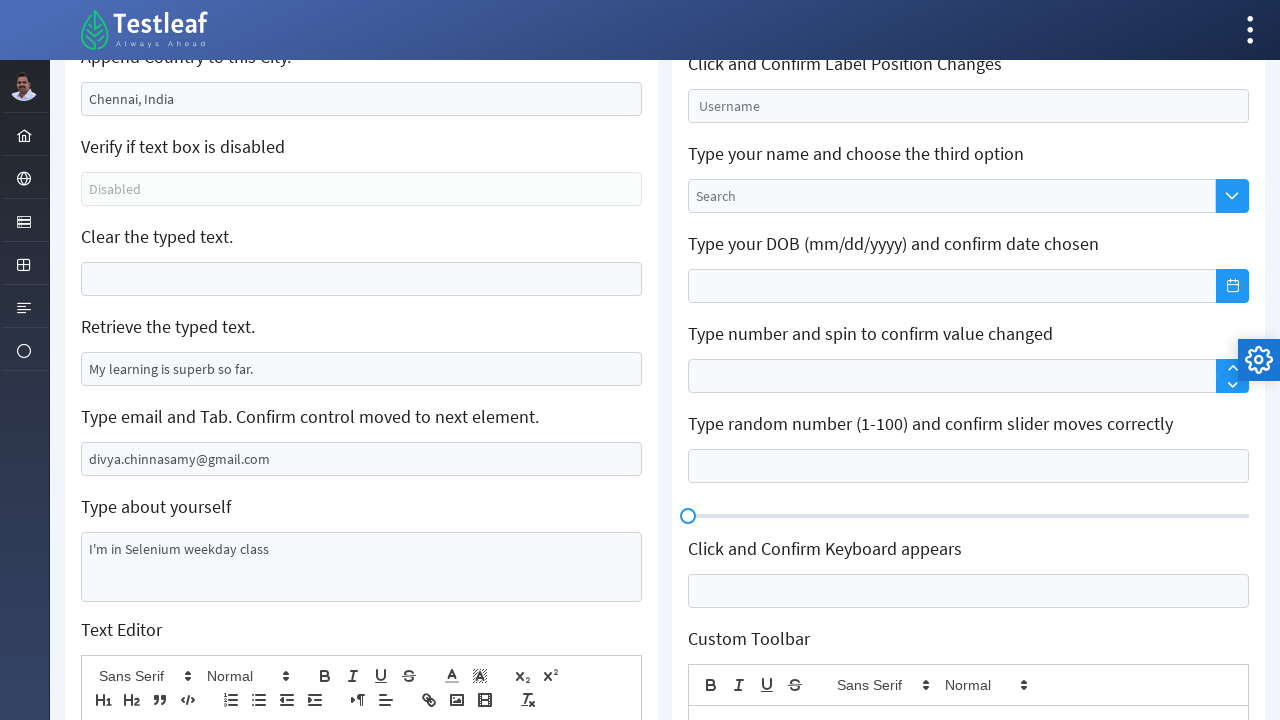

Pressed Enter on age field to submit and trigger validation on #j_idt106\:thisform\:age
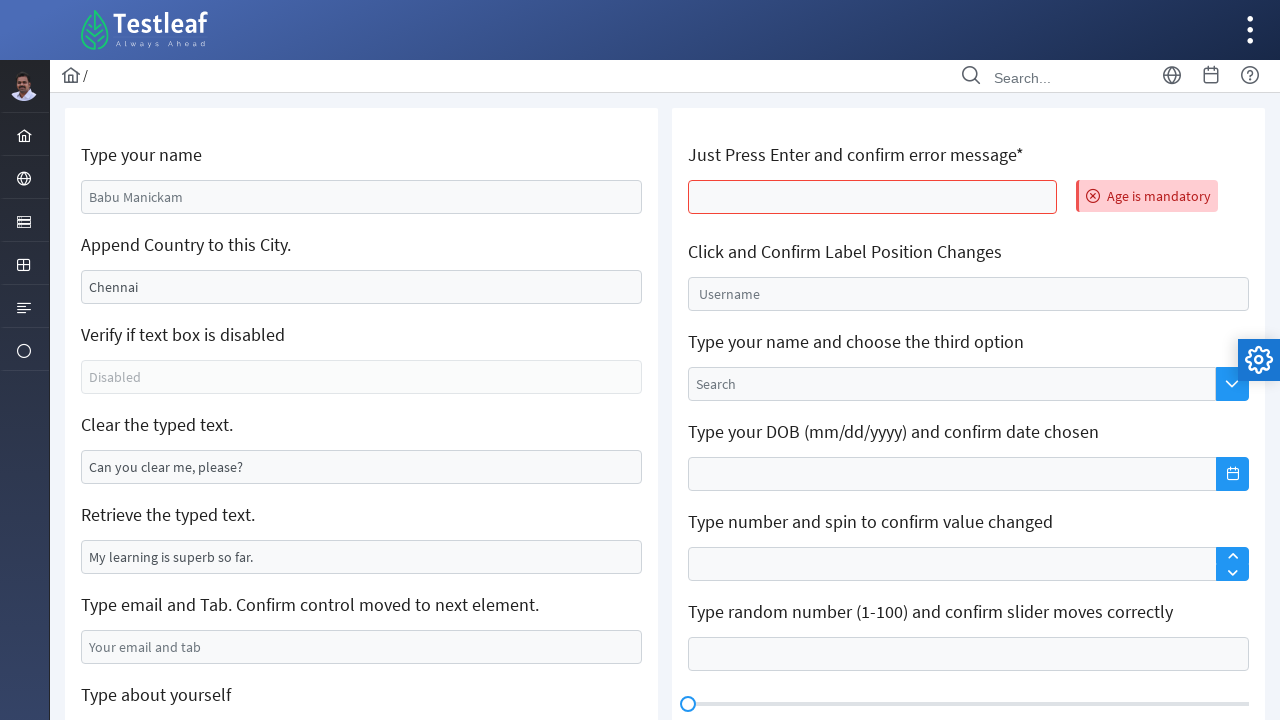

Error message appeared on screen
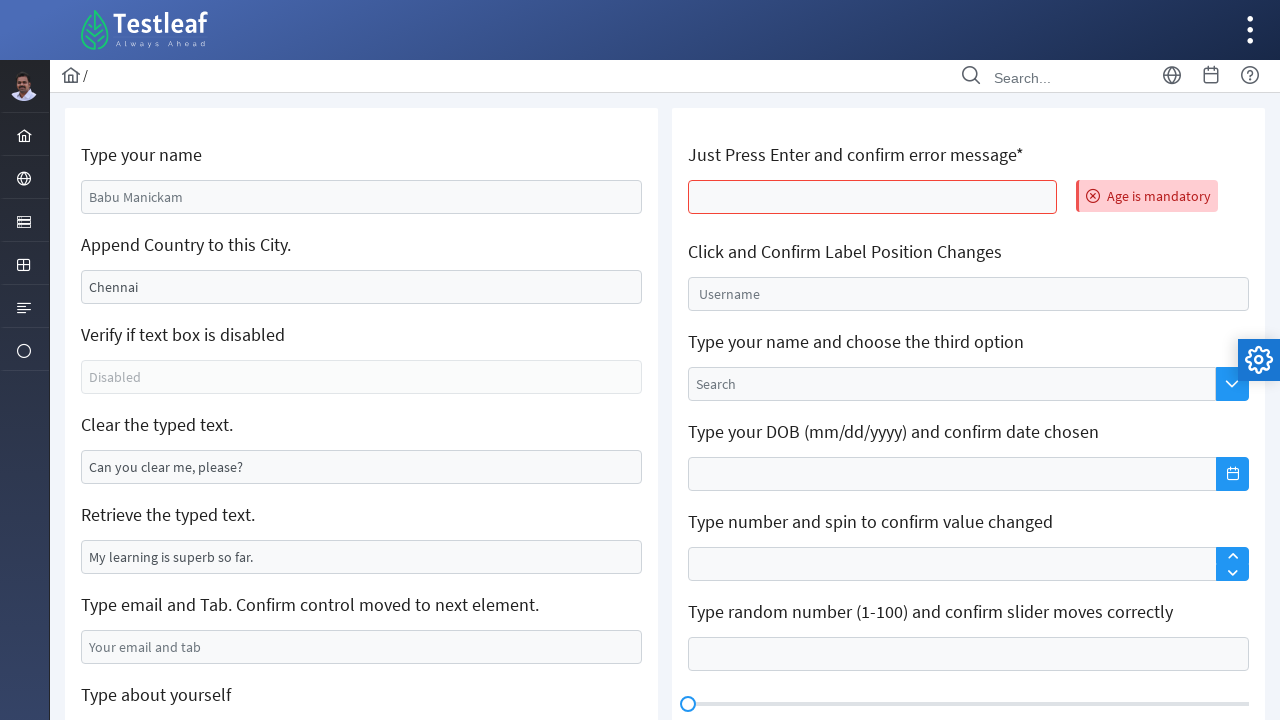

Retrieved error message text: 'Age is mandatory'
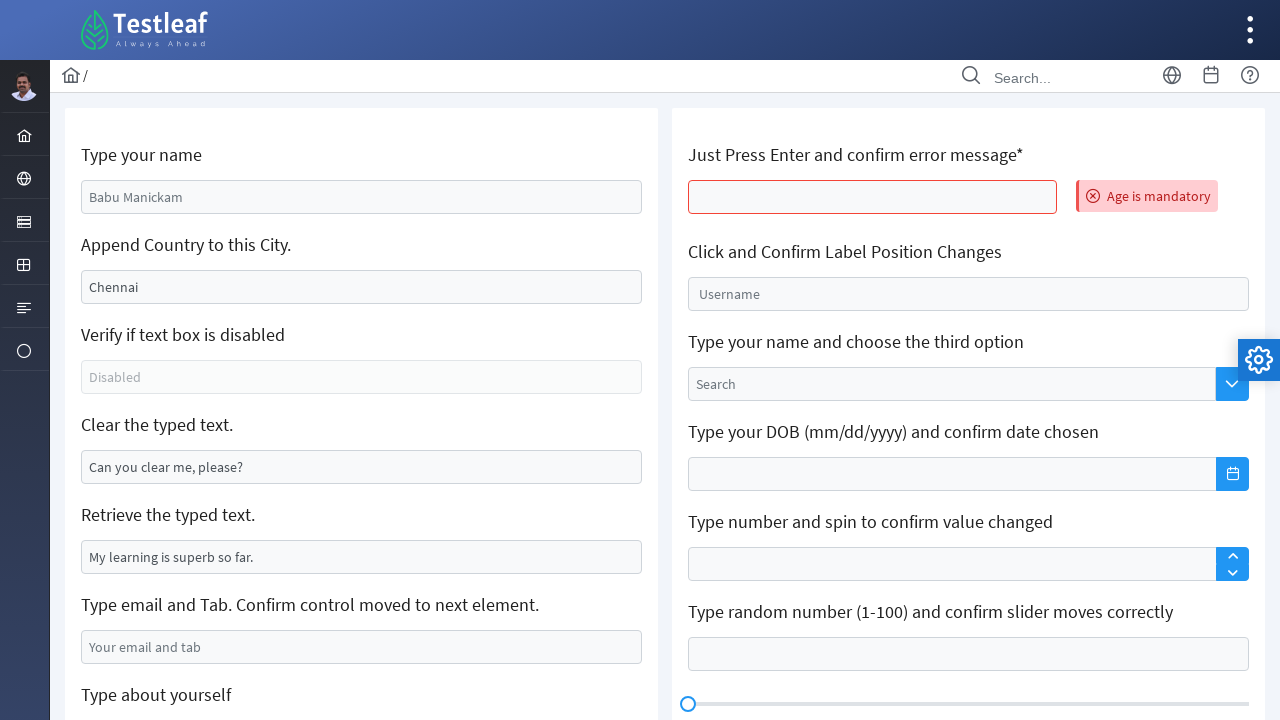

Error message confirmed - contains 'Age'
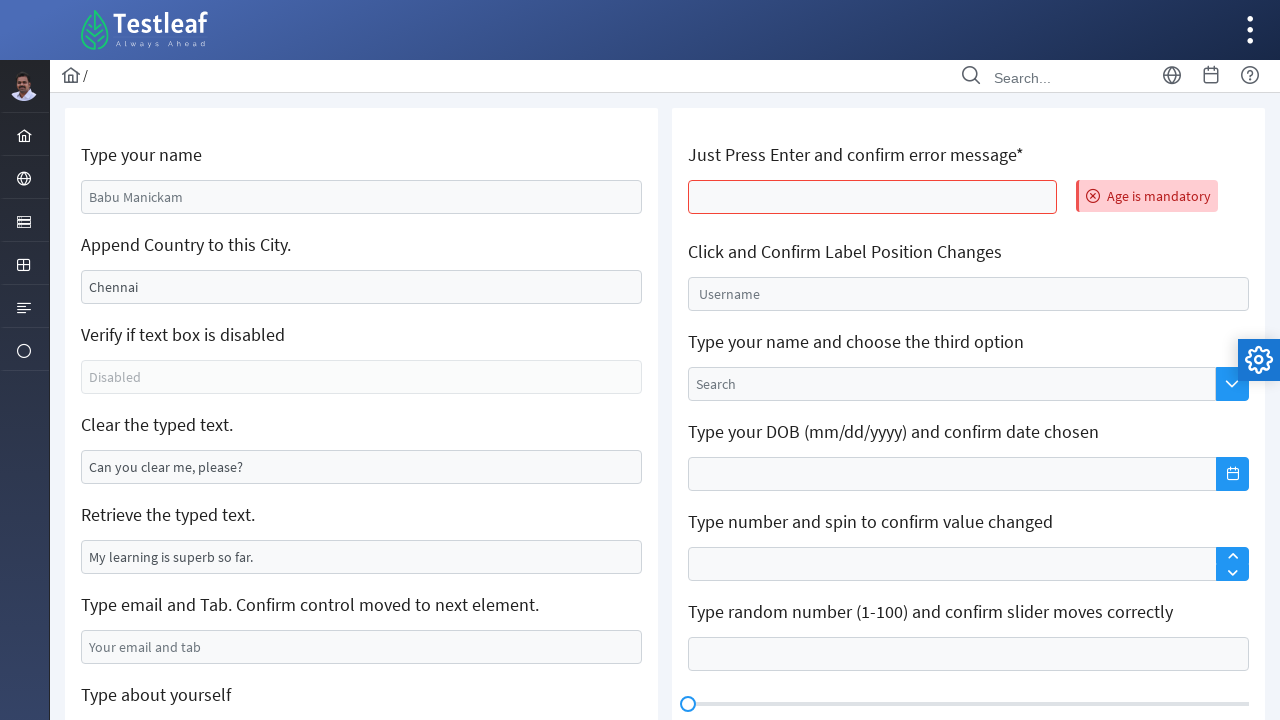

Clicked on float input field at (968, 294) on xpath=//input[@id='j_idt106:float-input']
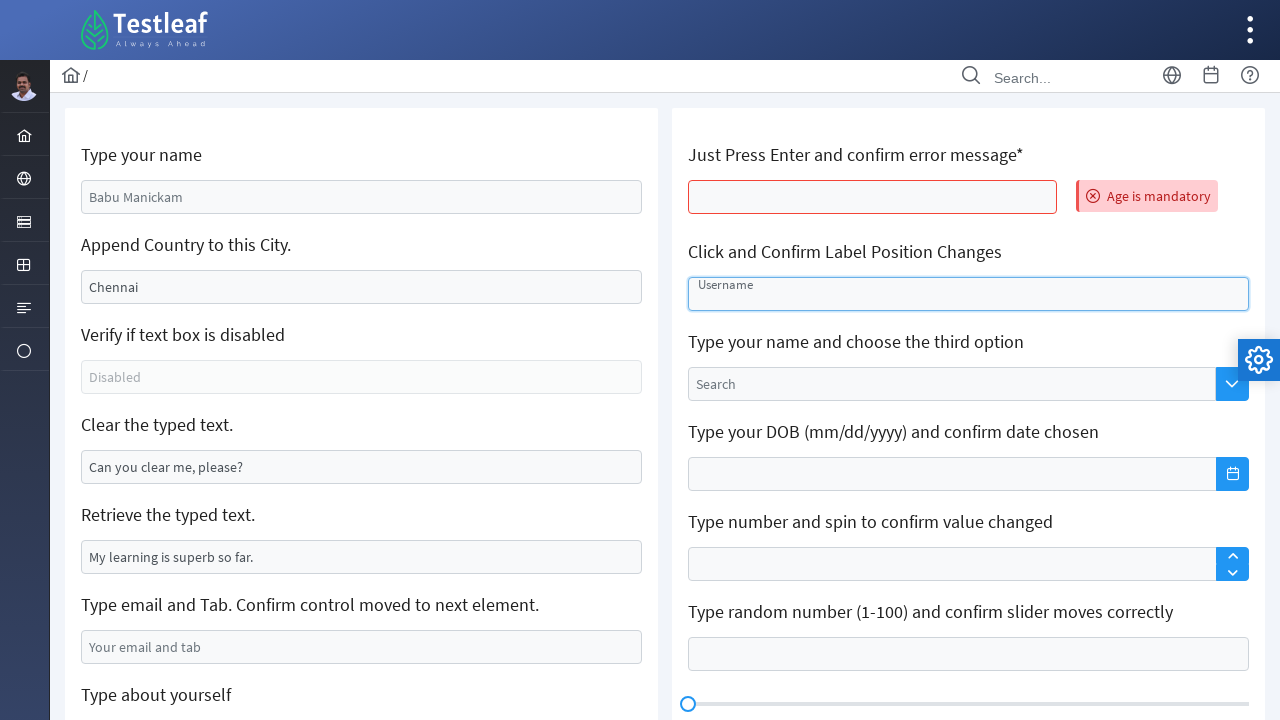

Retrieved float input field location: {'x': 688, 'y': 277, 'width': 561, 'height': 34}
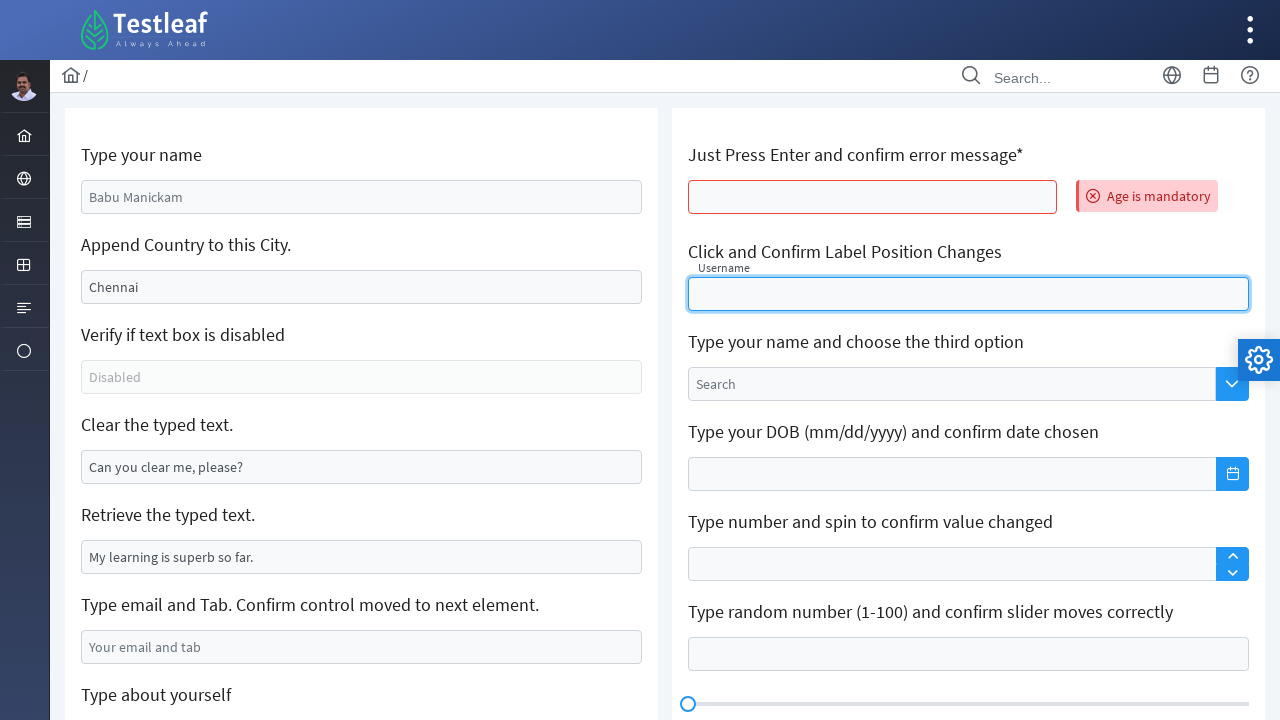

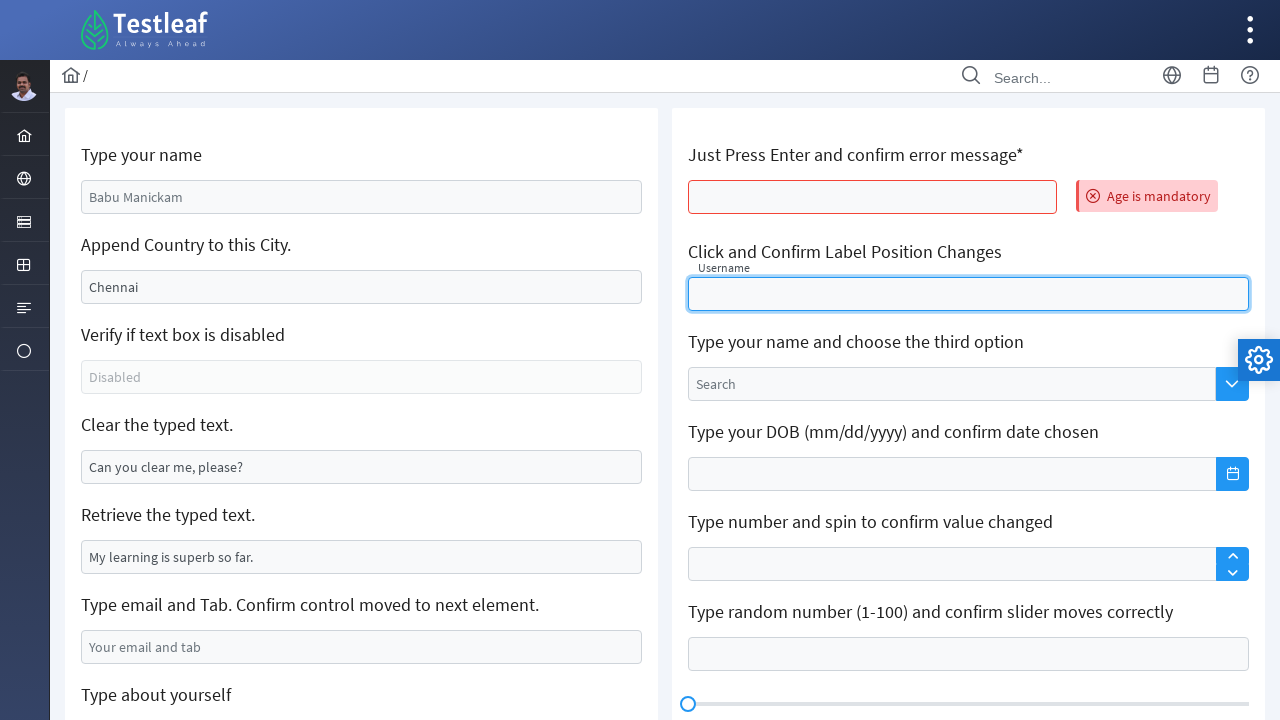